Tests scroll operations on a practice page by scrolling the window and a fixed table element, then verifies that the sum of values in a table column matches the displayed total amount.

Starting URL: https://rahulshettyacademy.com/AutomationPractice/

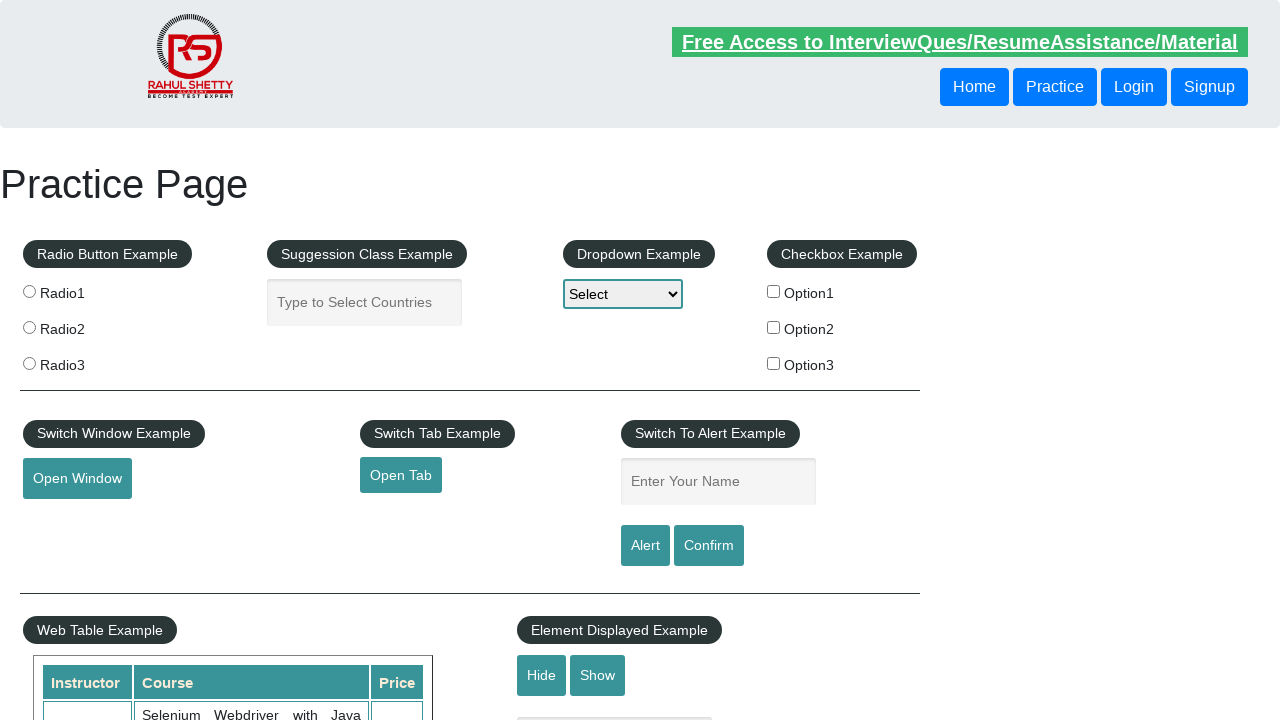

Scrolled window down by 500 pixels
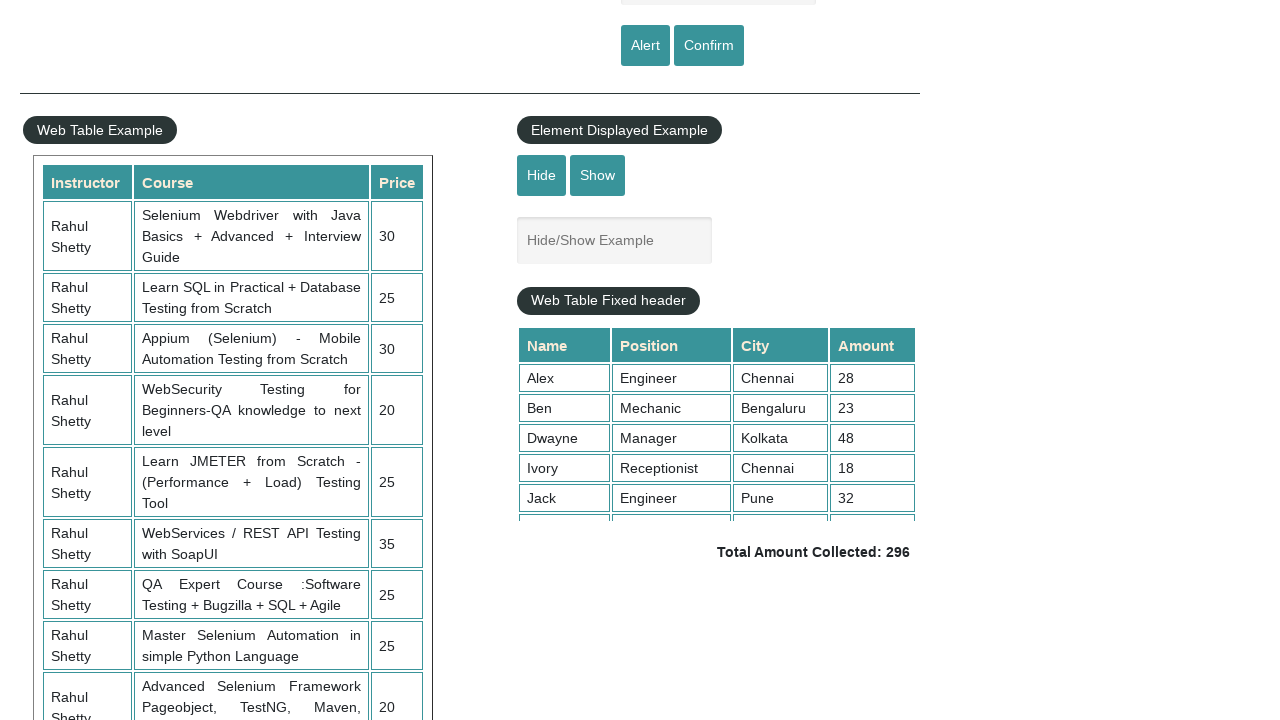

Waited 1000ms for scroll animation to complete
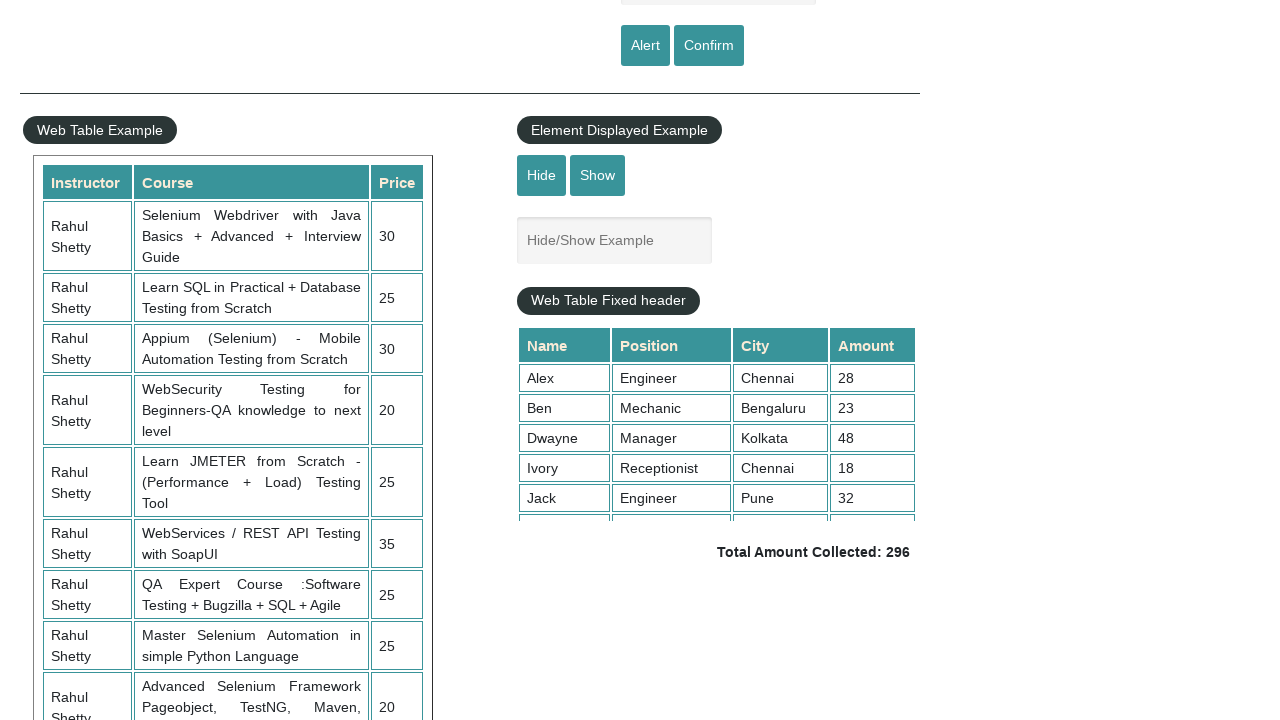

Scrolled fixed header table element down by 500 pixels
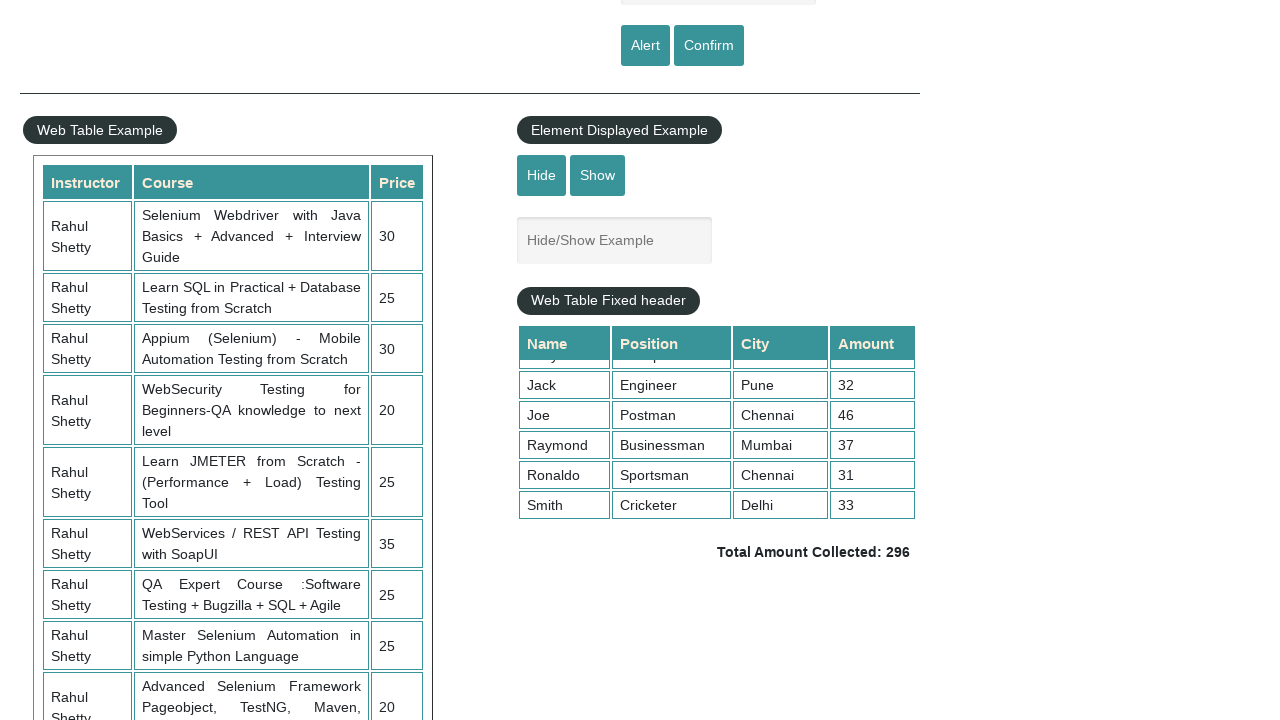

Confirmed table#product element is visible
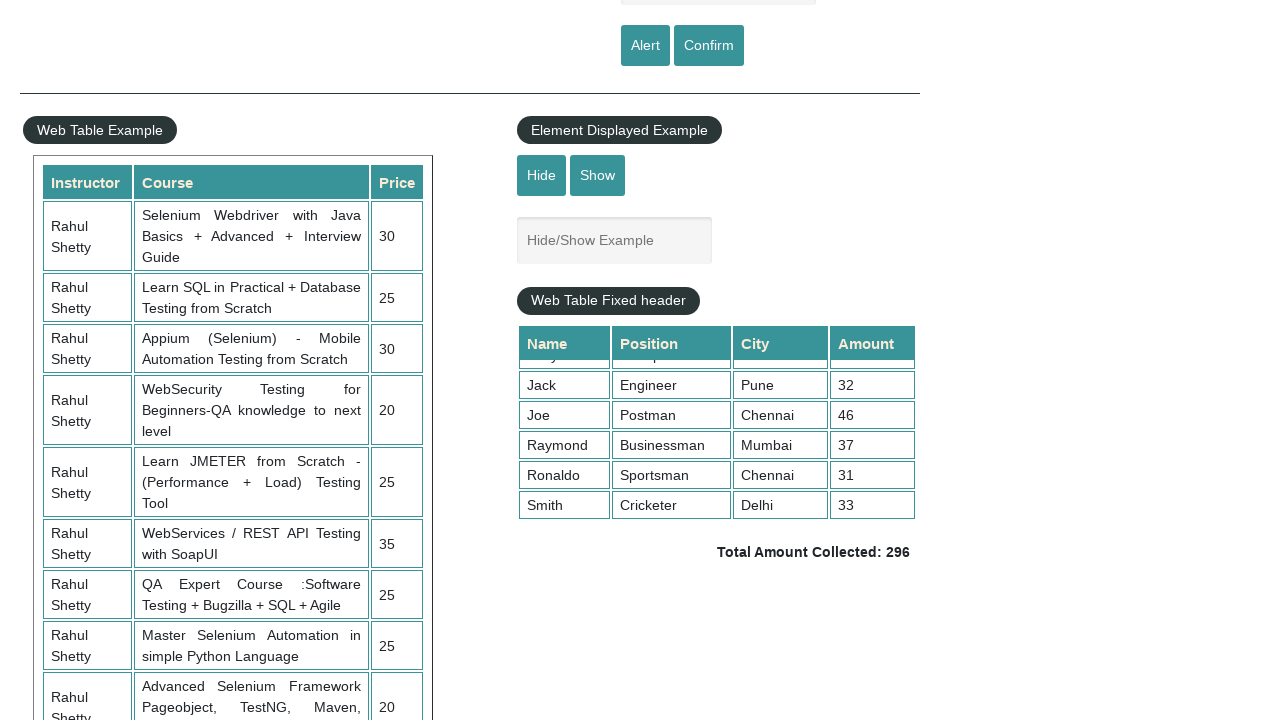

Retrieved all values from 4th column of product table
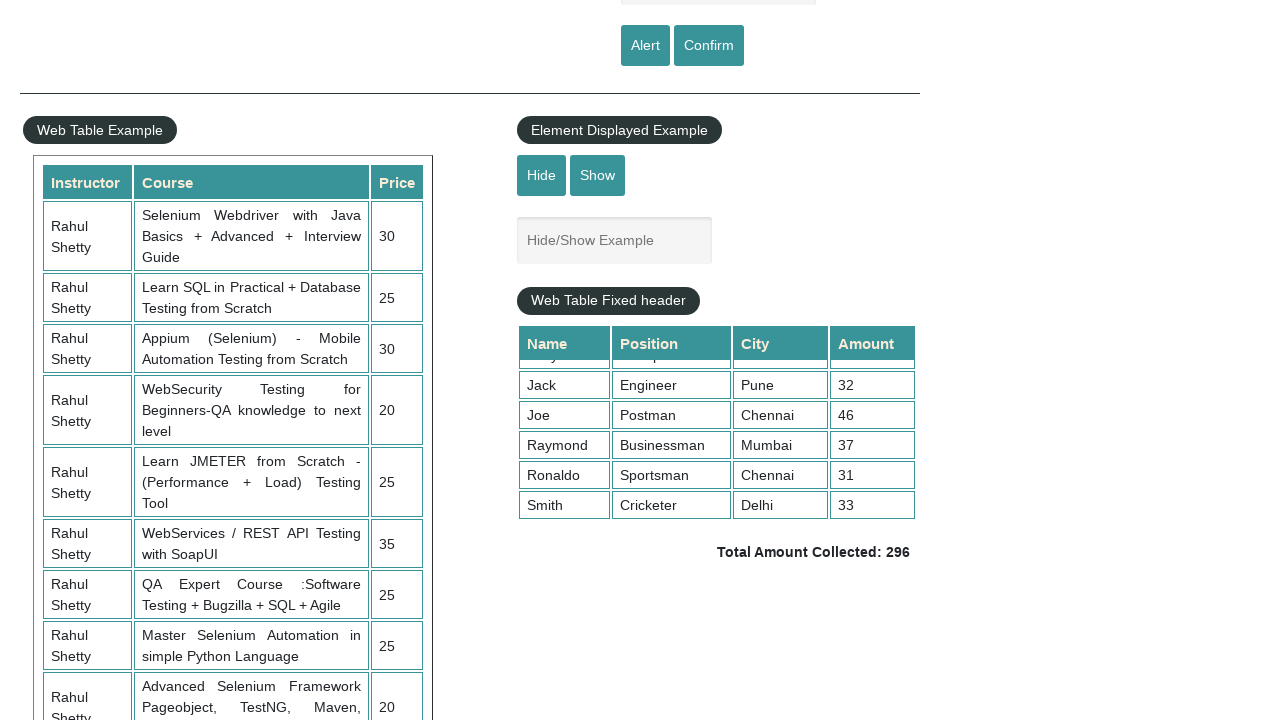

Calculated sum of all table column values: 296
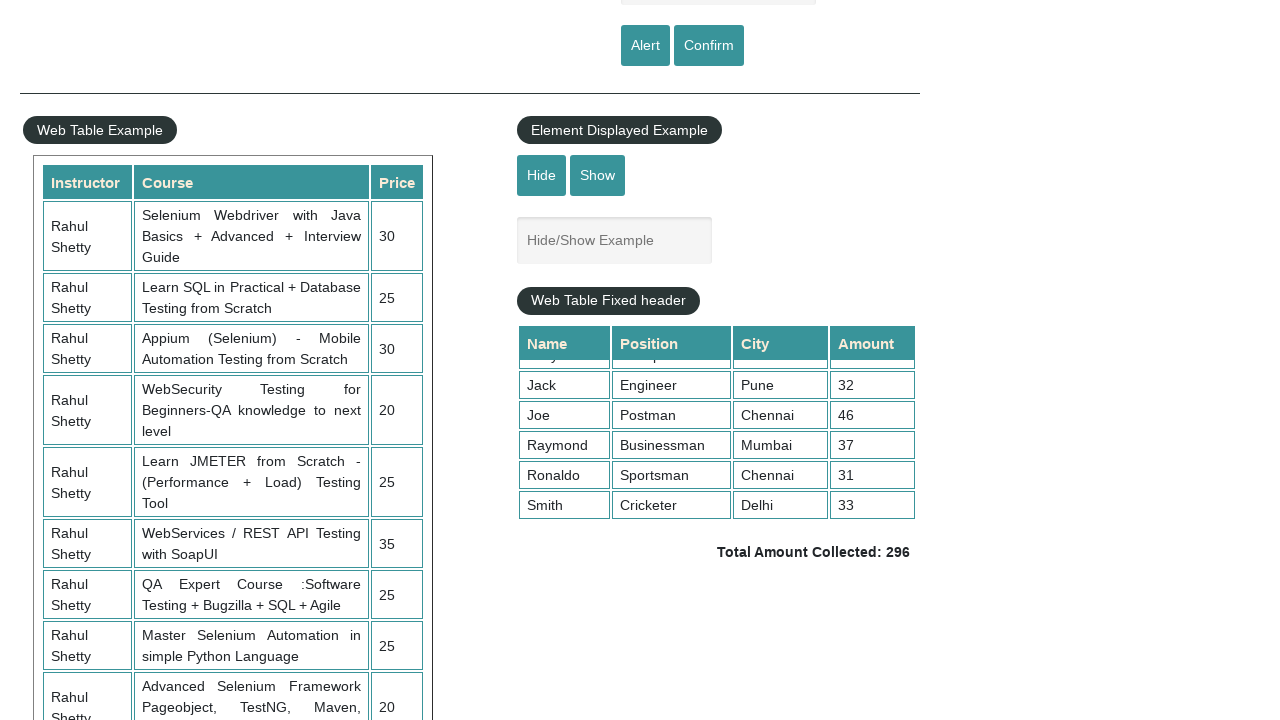

Retrieved total amount collected text from page
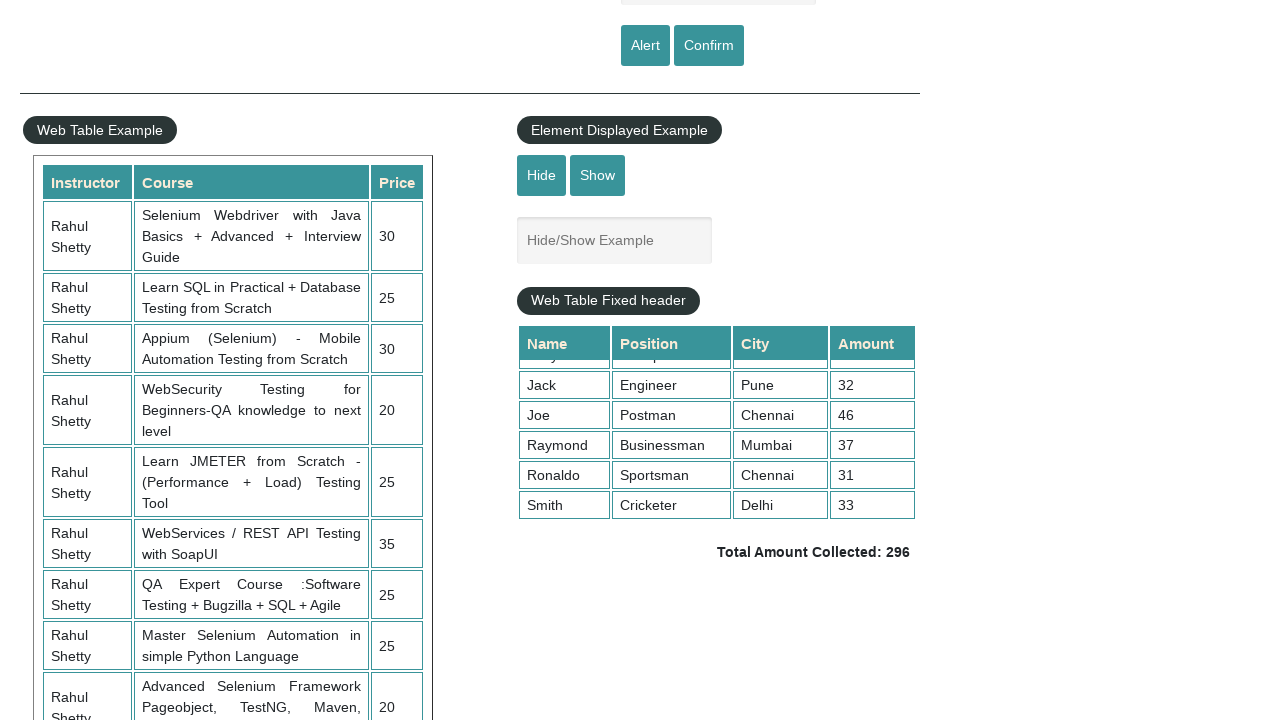

Extracted expected total value from text: 296
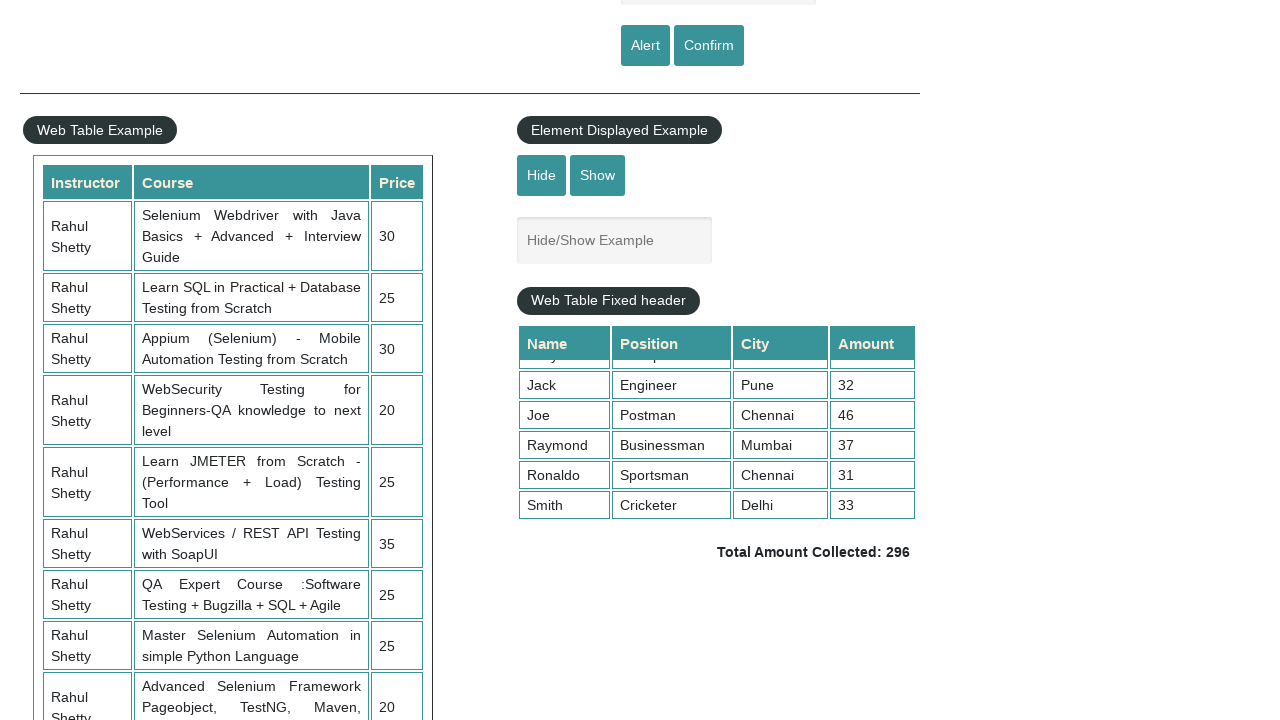

Verified calculated sum (296) matches expected total (296)
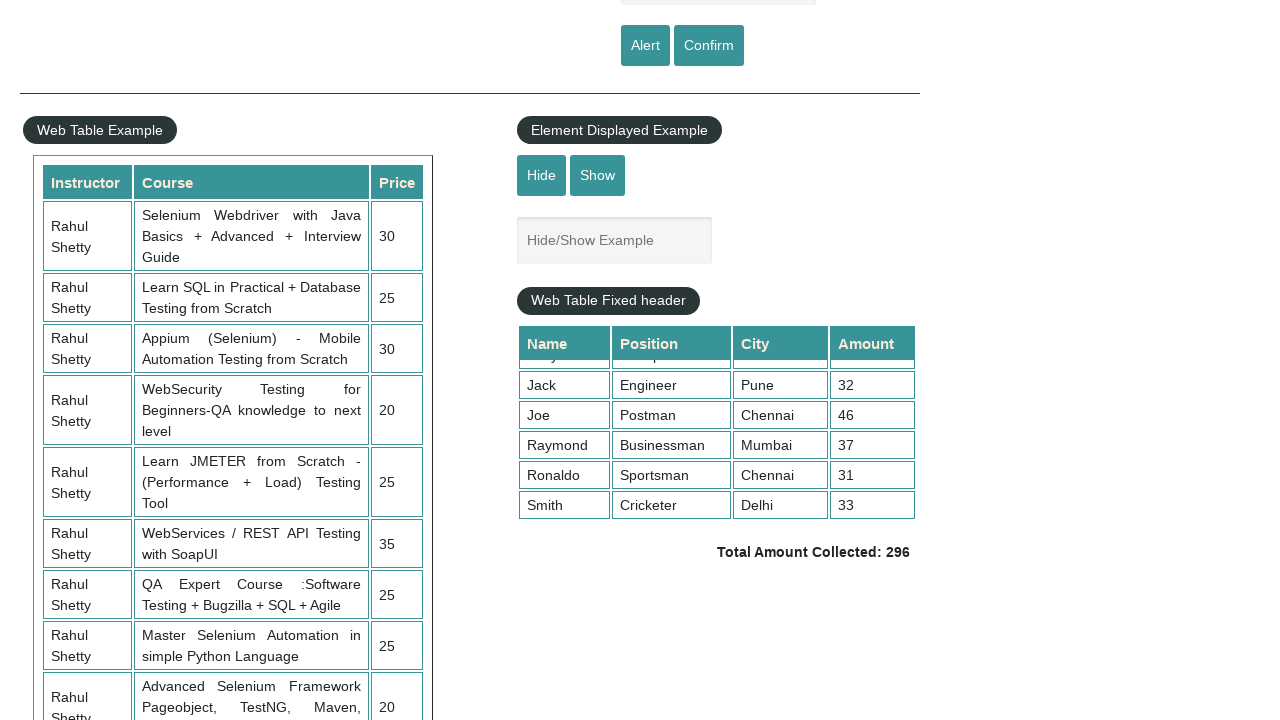

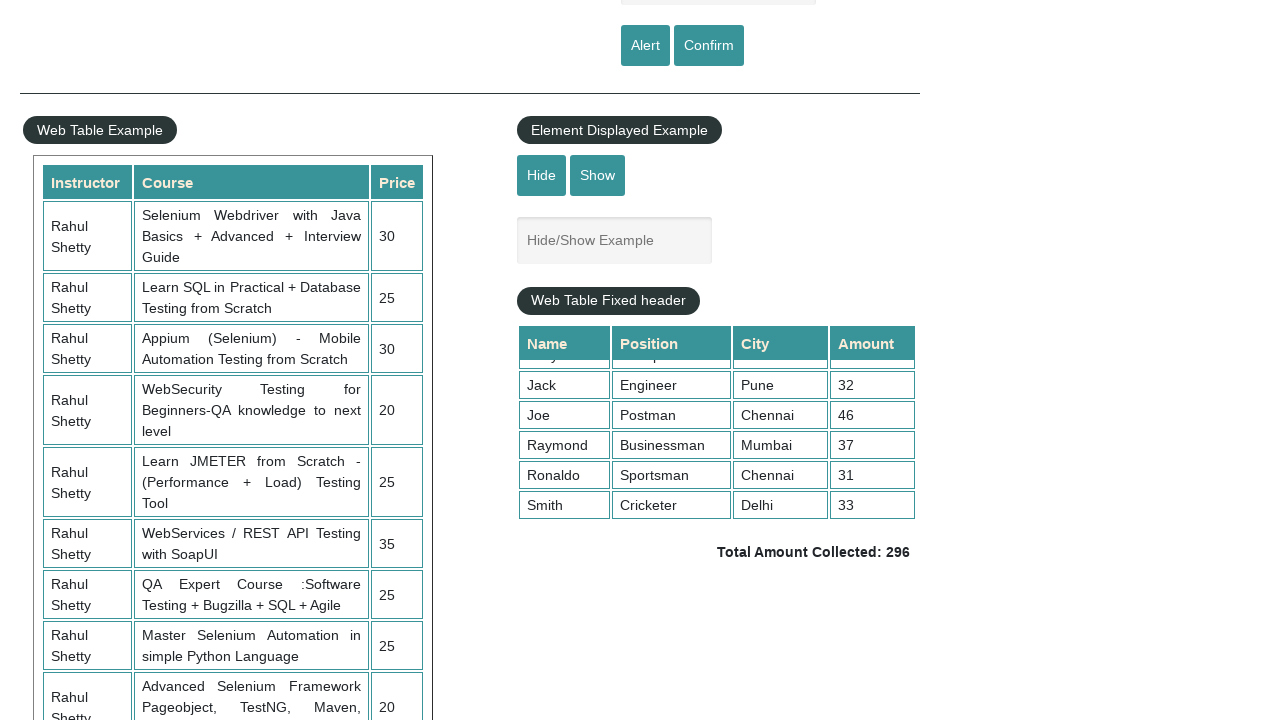